Tests a slow calculator by setting a delay, performing the calculation 7 + 8, and verifying the result equals 15 after waiting for the slow computation to complete.

Starting URL: https://bonigarcia.dev/selenium-webdriver-java/slow-calculator.html

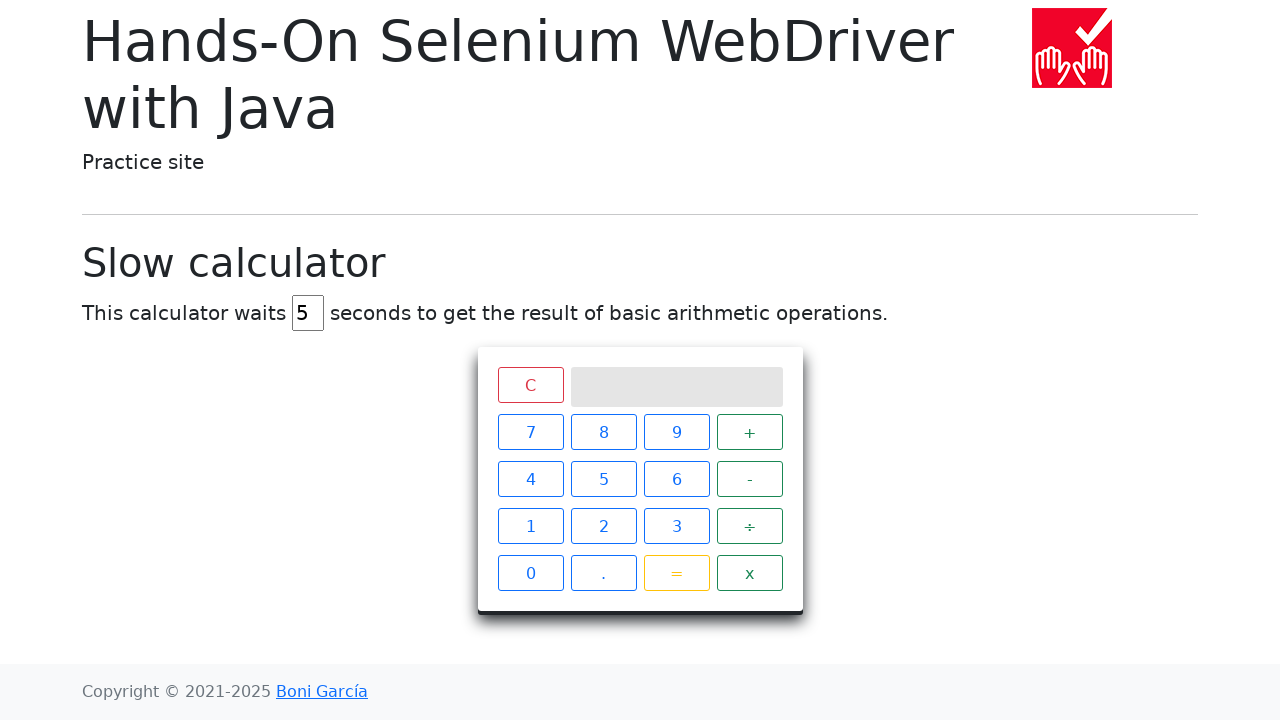

Set delay to 45 seconds in the delay input field on #delay
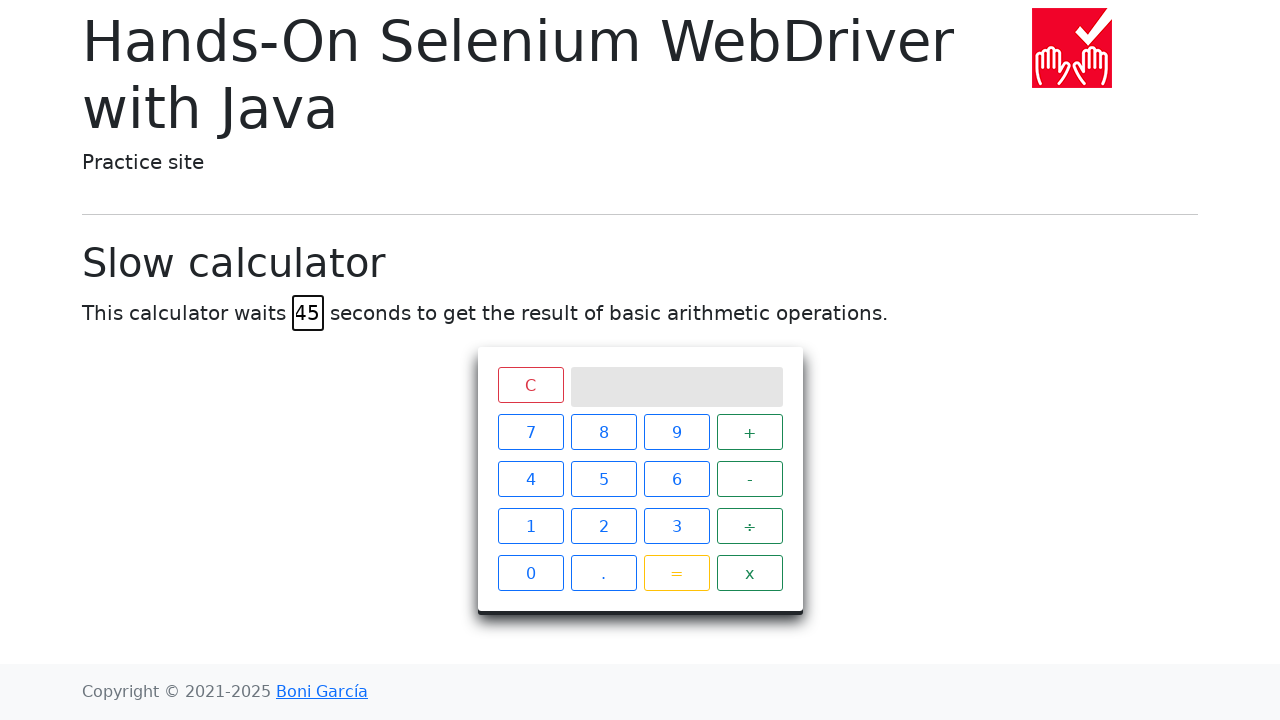

Clicked calculator button 7 at (530, 432) on xpath=//span[text()='7']
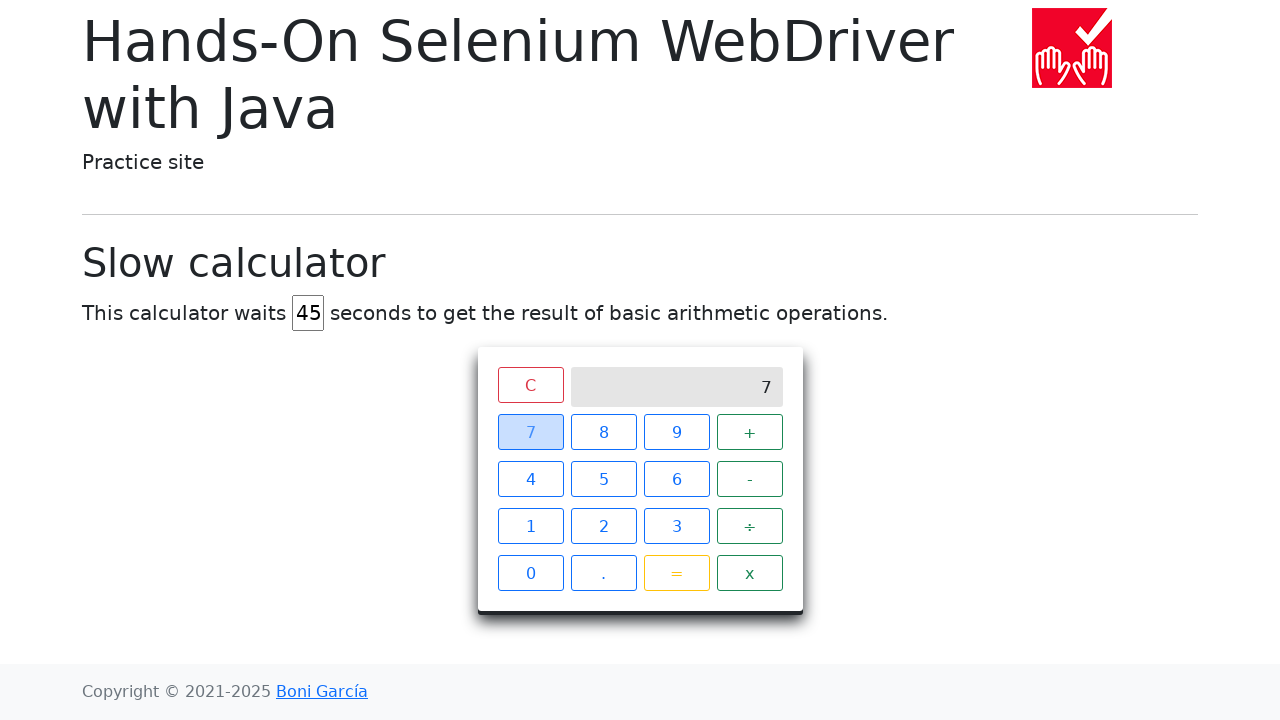

Clicked calculator button + at (750, 432) on xpath=//span[text()='+']
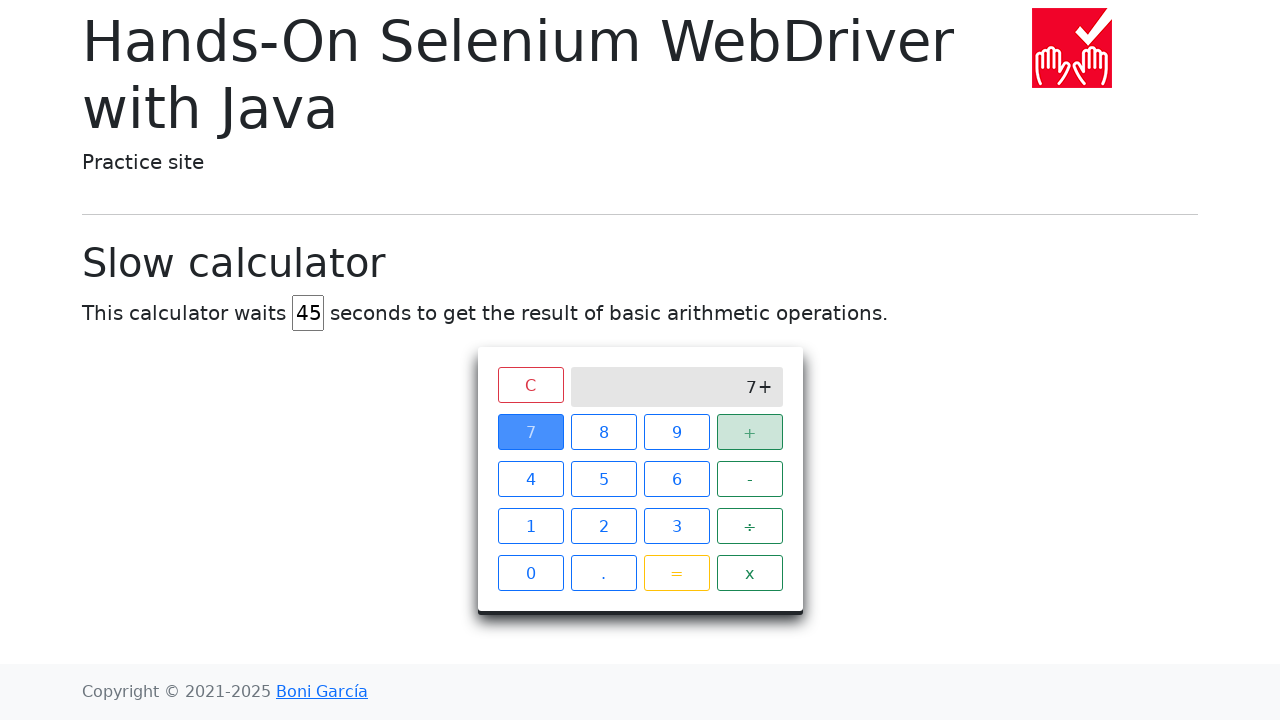

Clicked calculator button 8 at (604, 432) on xpath=//span[text()='8']
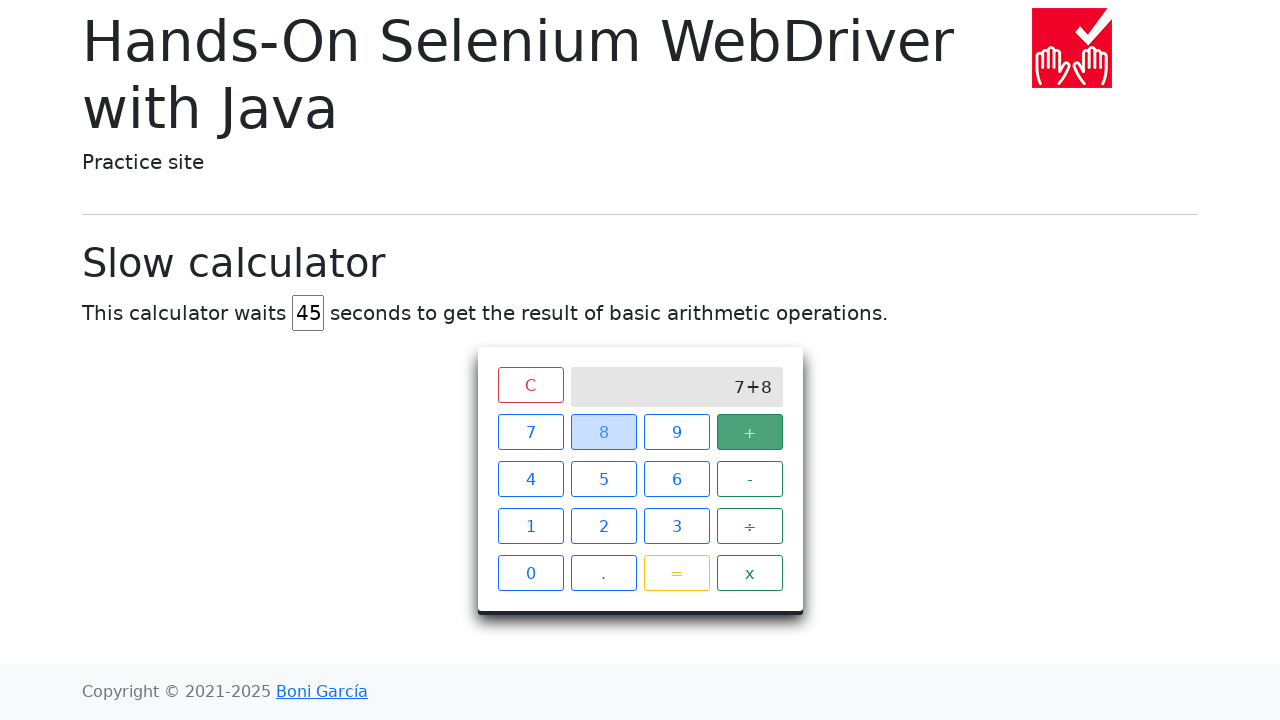

Clicked calculator button = to execute the calculation at (676, 573) on xpath=//span[text()='=']
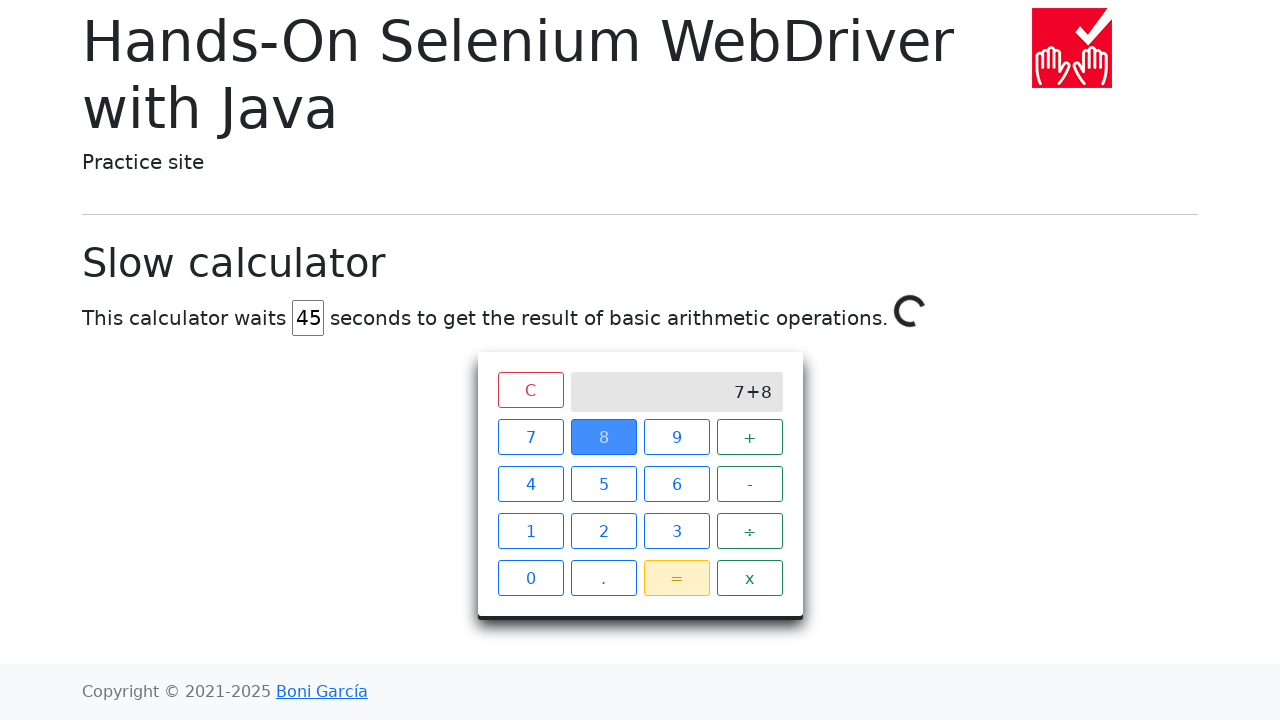

Waited for slow calculator computation to complete and verified result equals 15
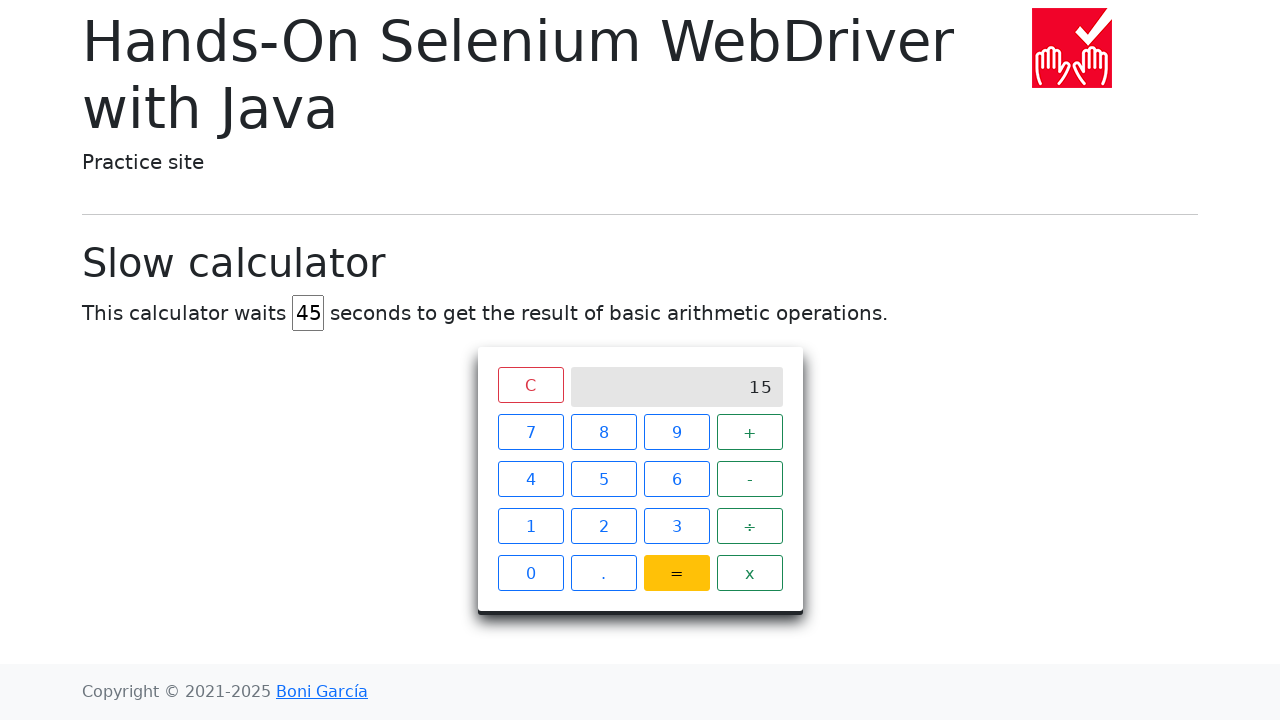

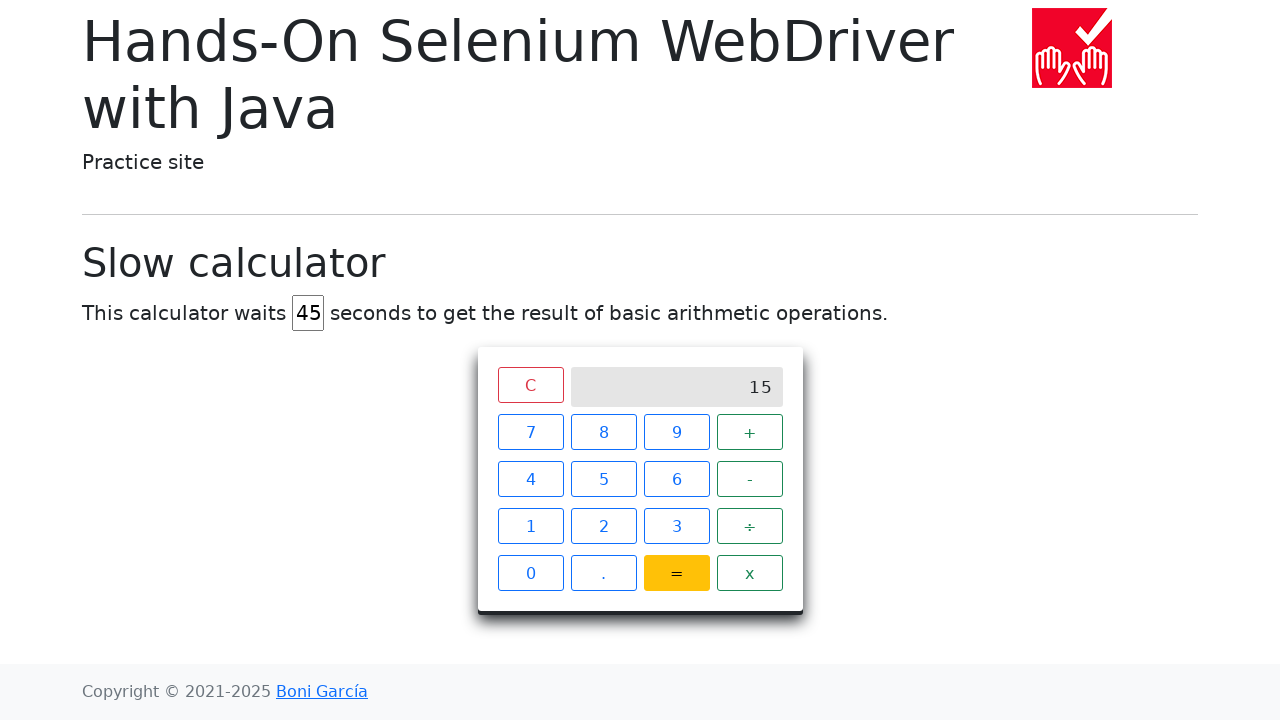